Tests opening a simple modal dialog by clicking the open button

Starting URL: https://applitools.github.io/demo/TestPages/ModalsPage/index.html

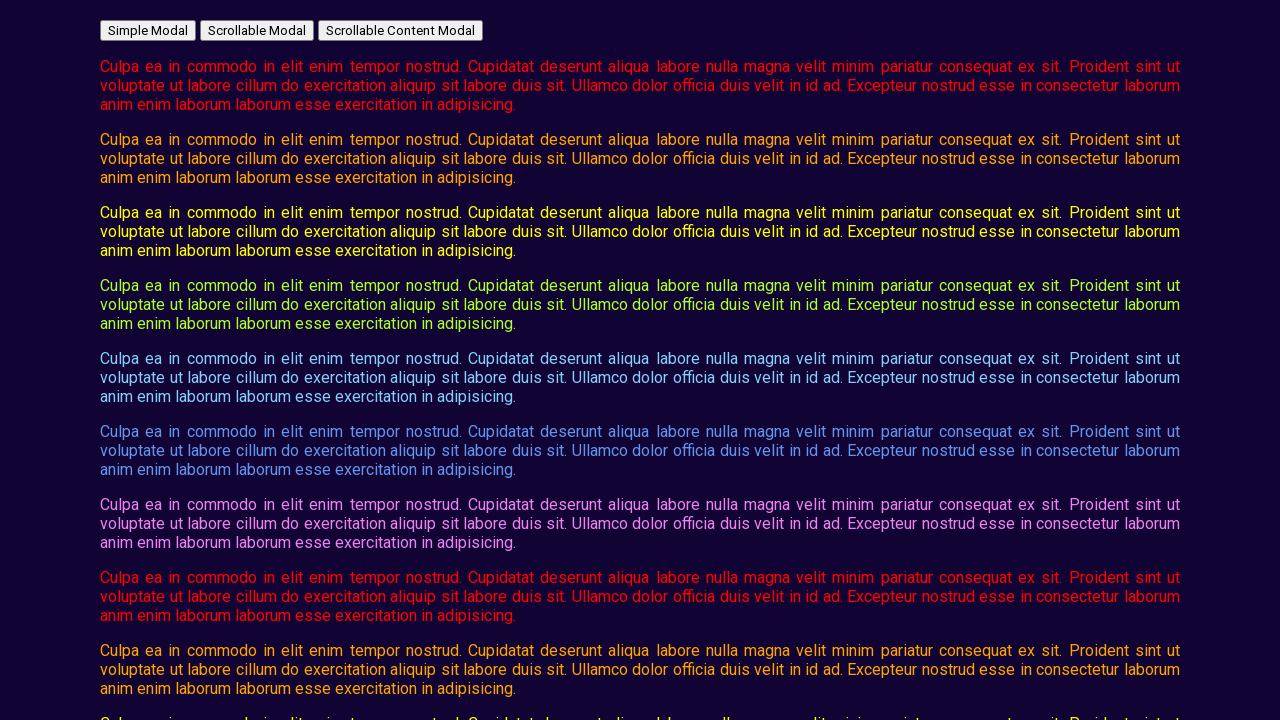

Clicked button to open the simple modal at (148, 30) on #open_simple_modal
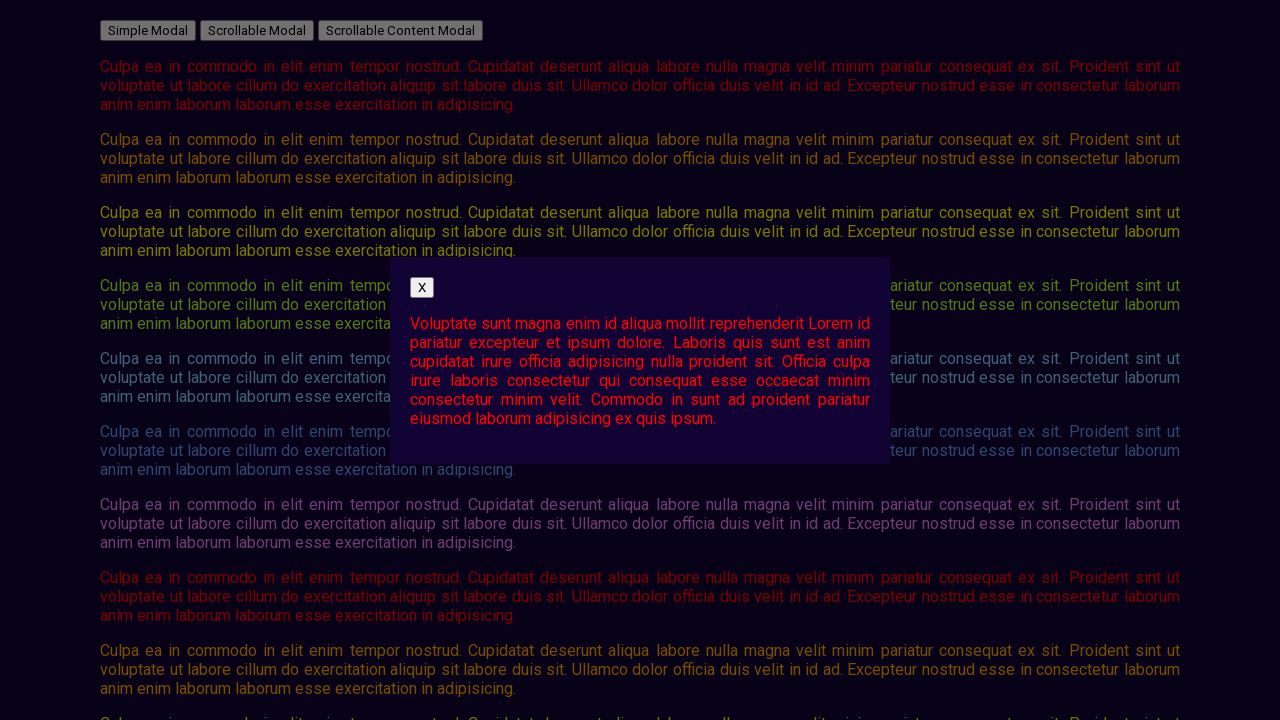

Modal content became visible
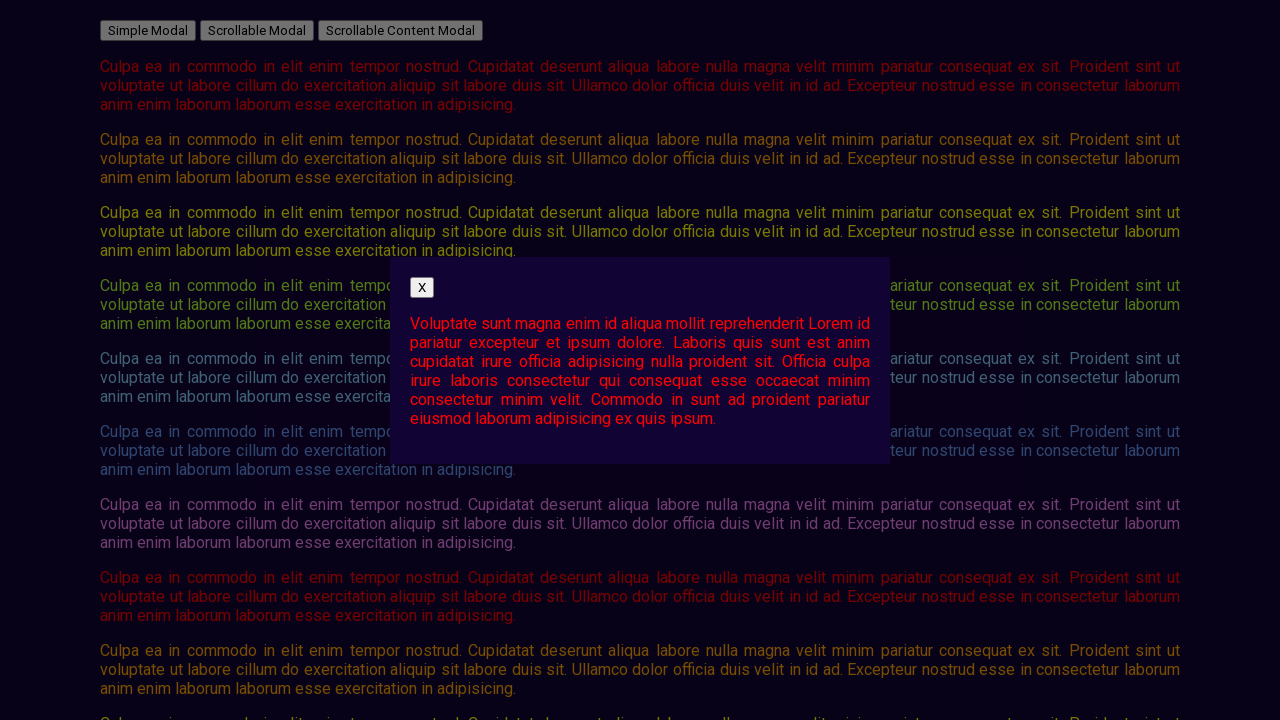

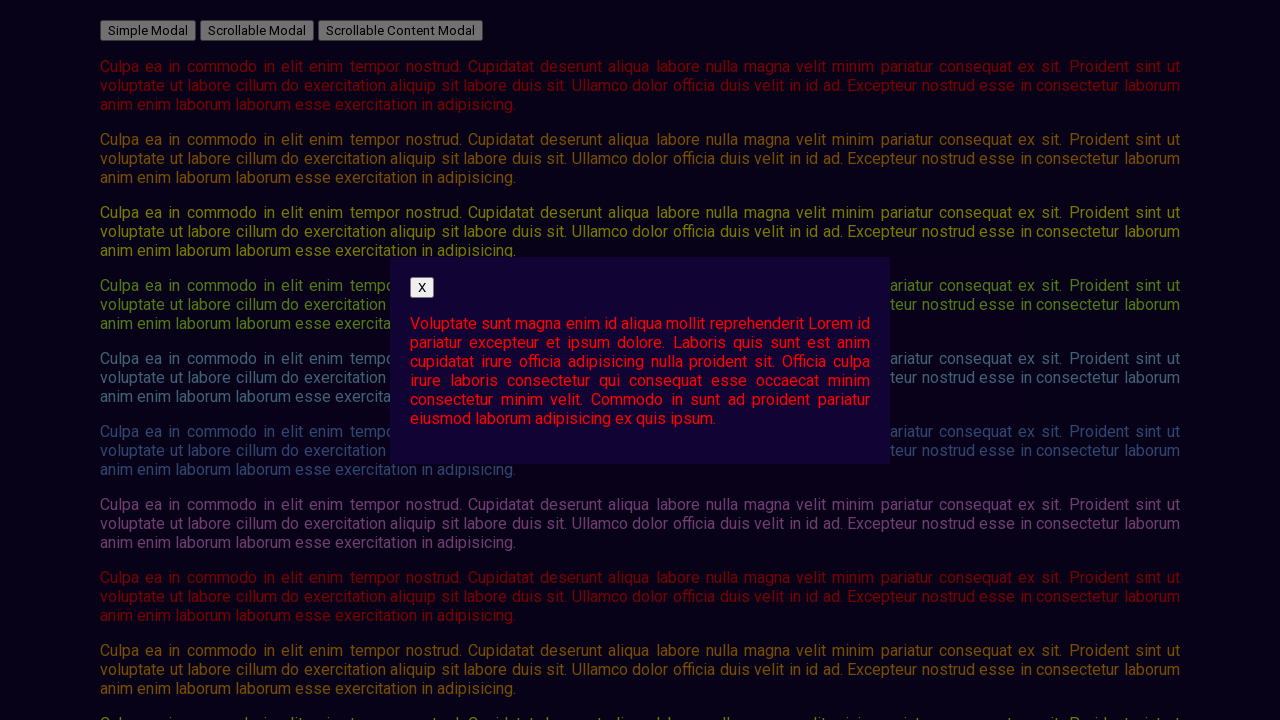